Tests right-click (context click) functionality by performing a right-click action on a designated element to trigger a context menu

Starting URL: https://swisnl.github.io/jQuery-contextMenu/demo.html

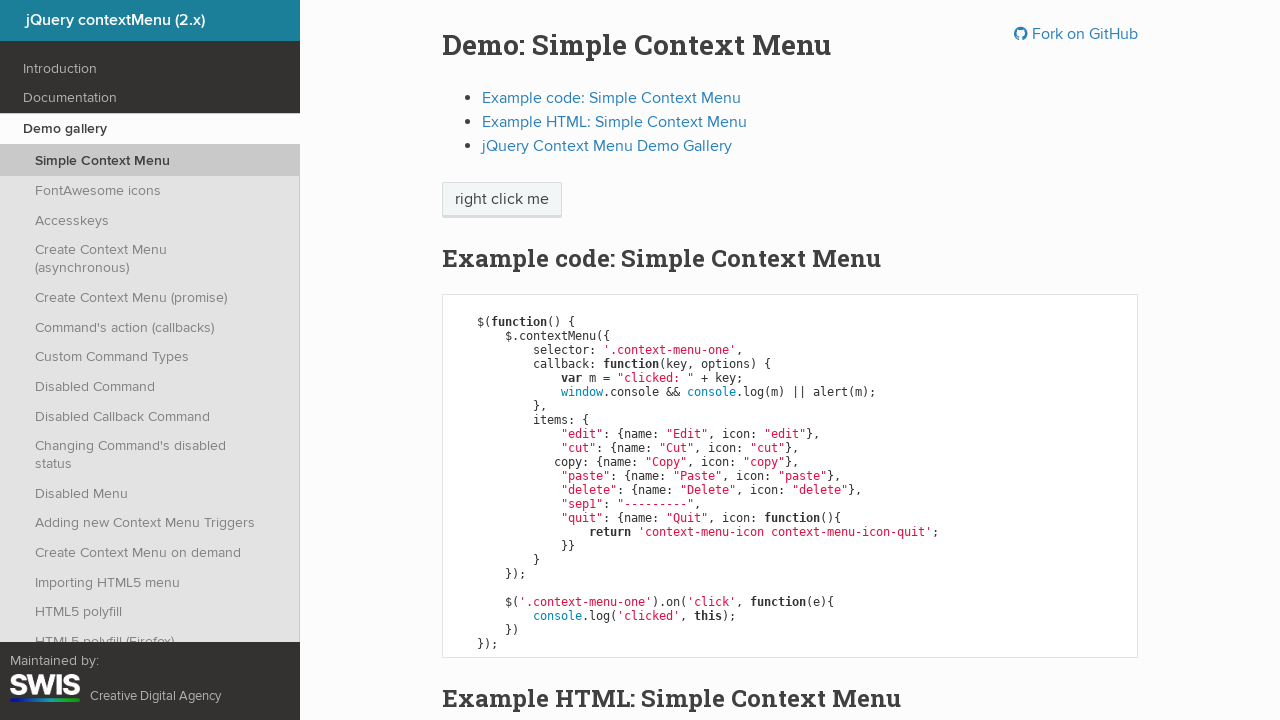

Located the element to right-click
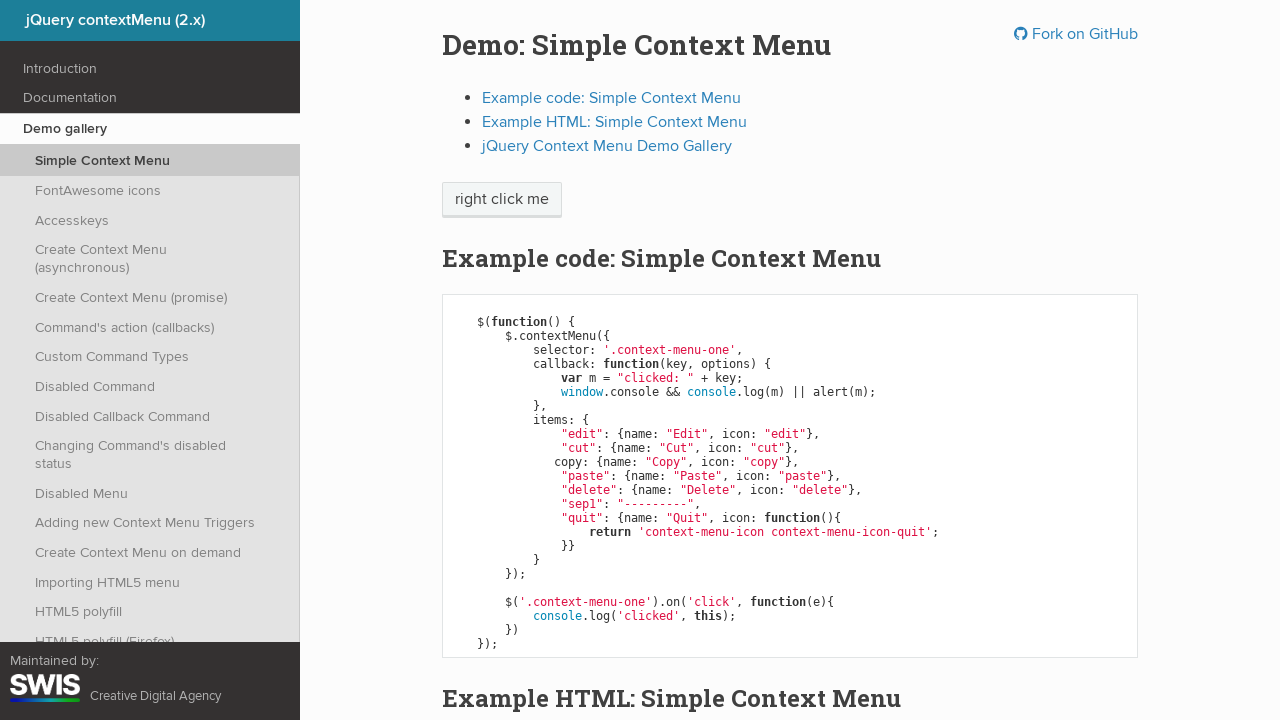

Performed right-click action on the element at (502, 200) on xpath=//span[contains(.,'right click me')]
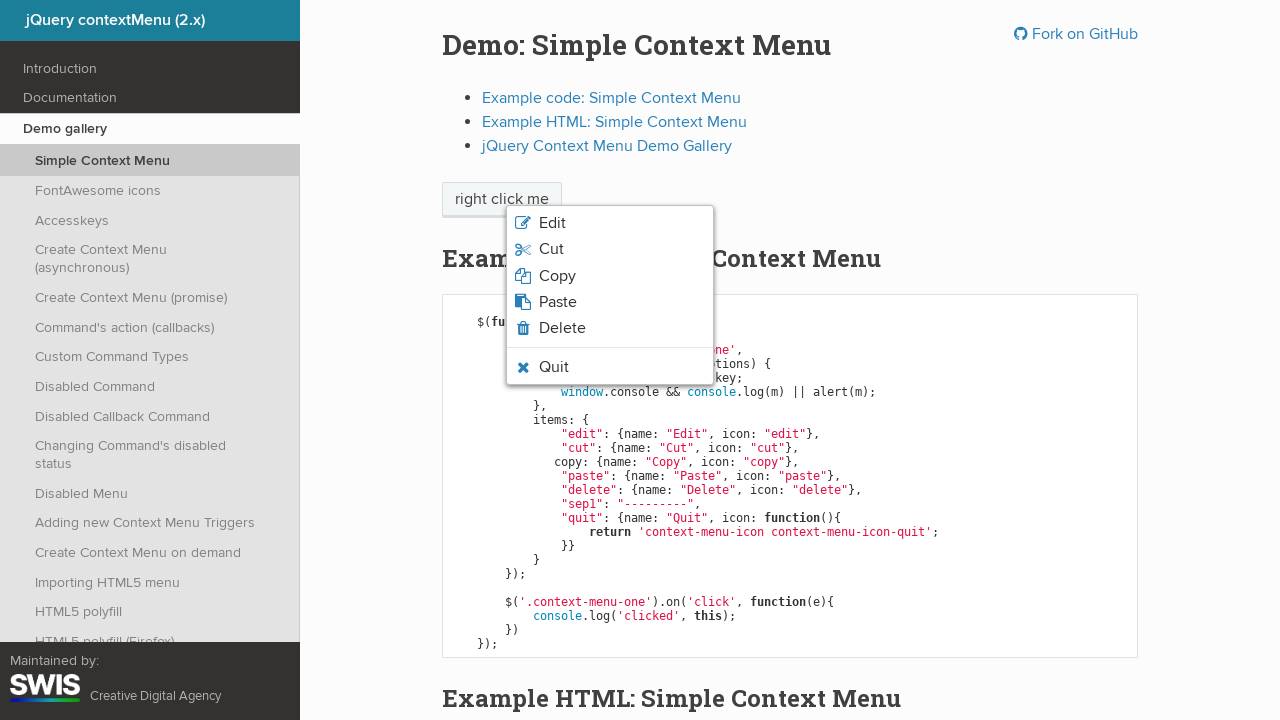

Context menu appeared and is visible
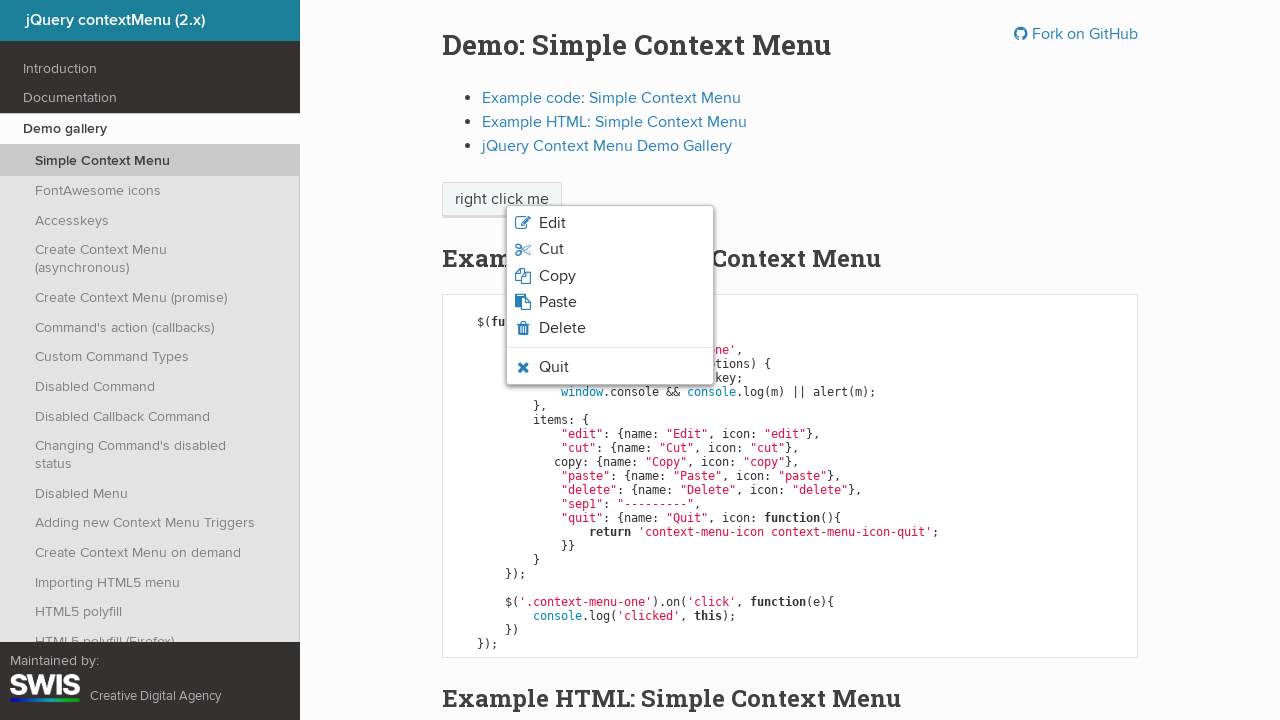

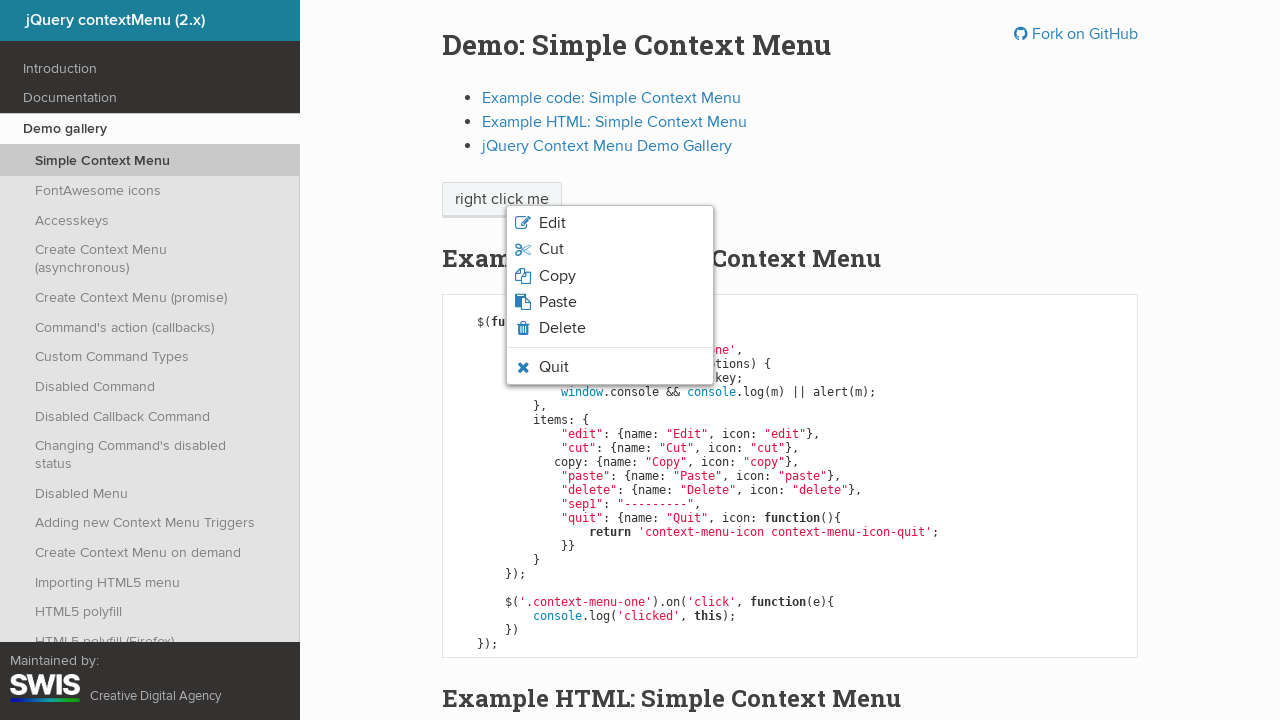